Tests file download functionality by navigating to a download page, locating a download link, and verifying the file can be downloaded by checking its content type and content length headers.

Starting URL: https://the-internet.herokuapp.com/download

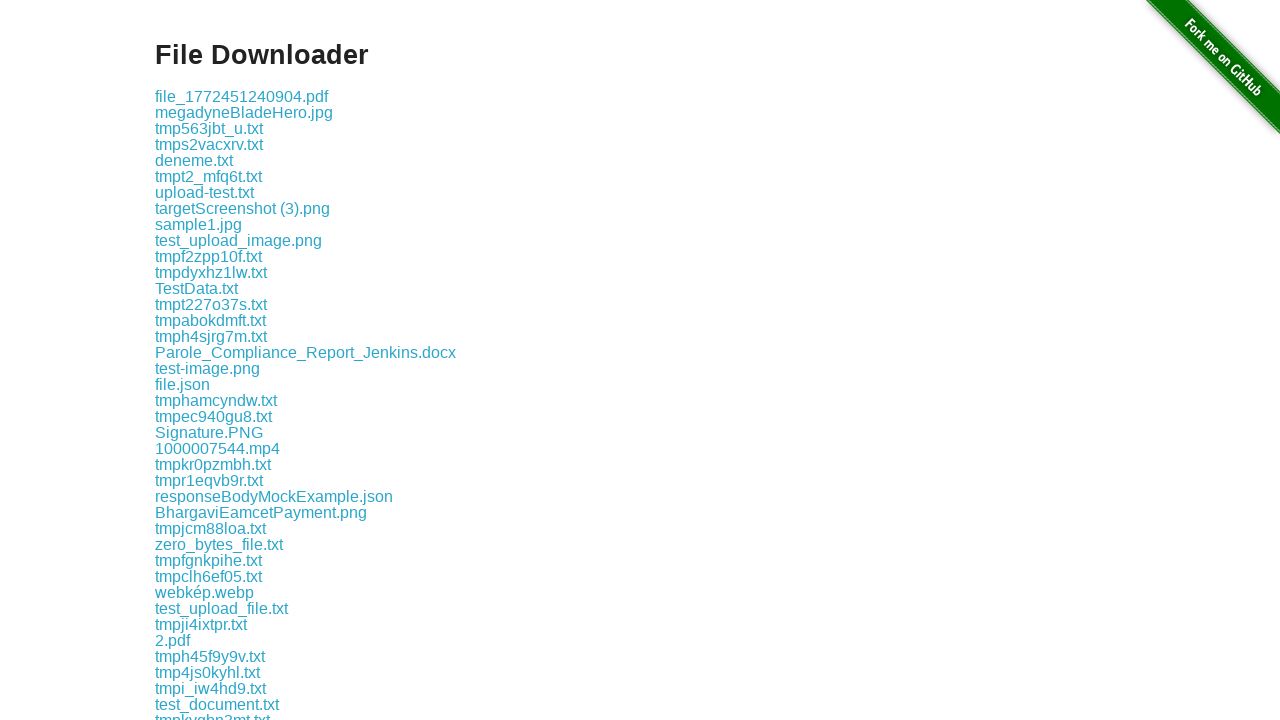

Waited for download links to load on the page
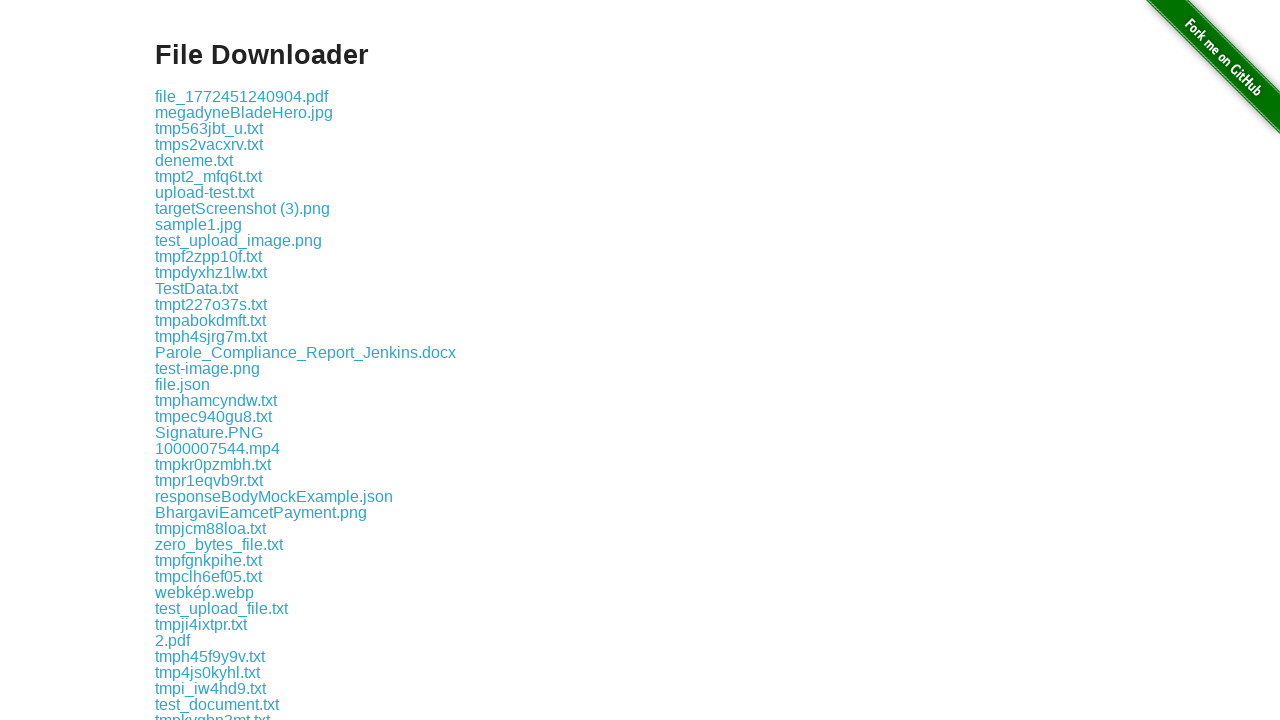

Retrieved href attribute from first download link: download/file_1772451240904.pdf
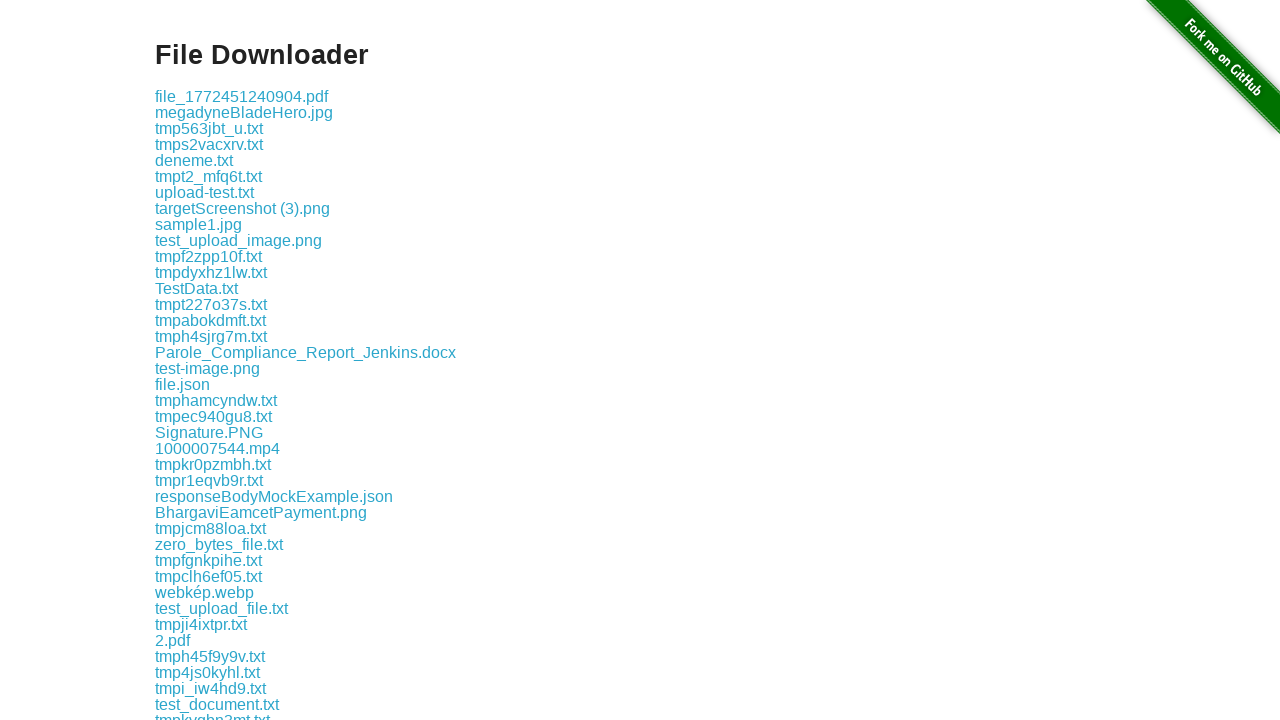

Clicked the first download link to initiate file download at (242, 96) on .example a >> nth=0
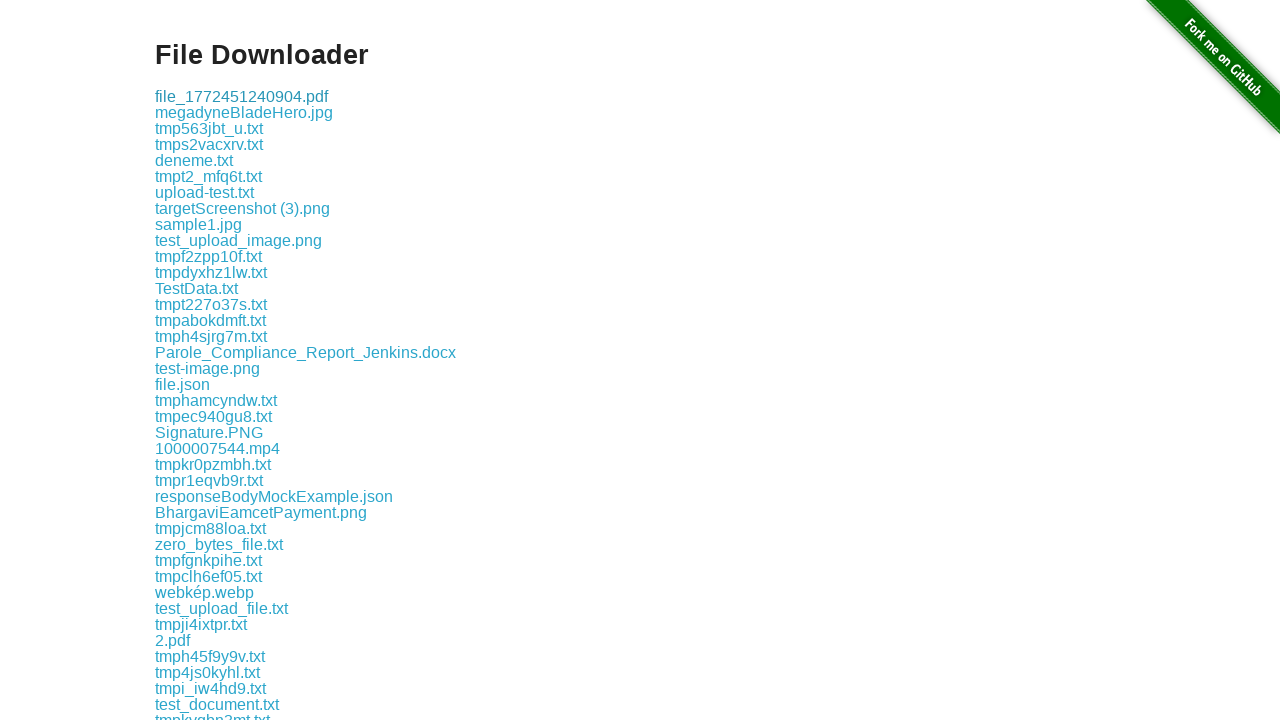

Waited 1 second for download dialog or navigation to complete
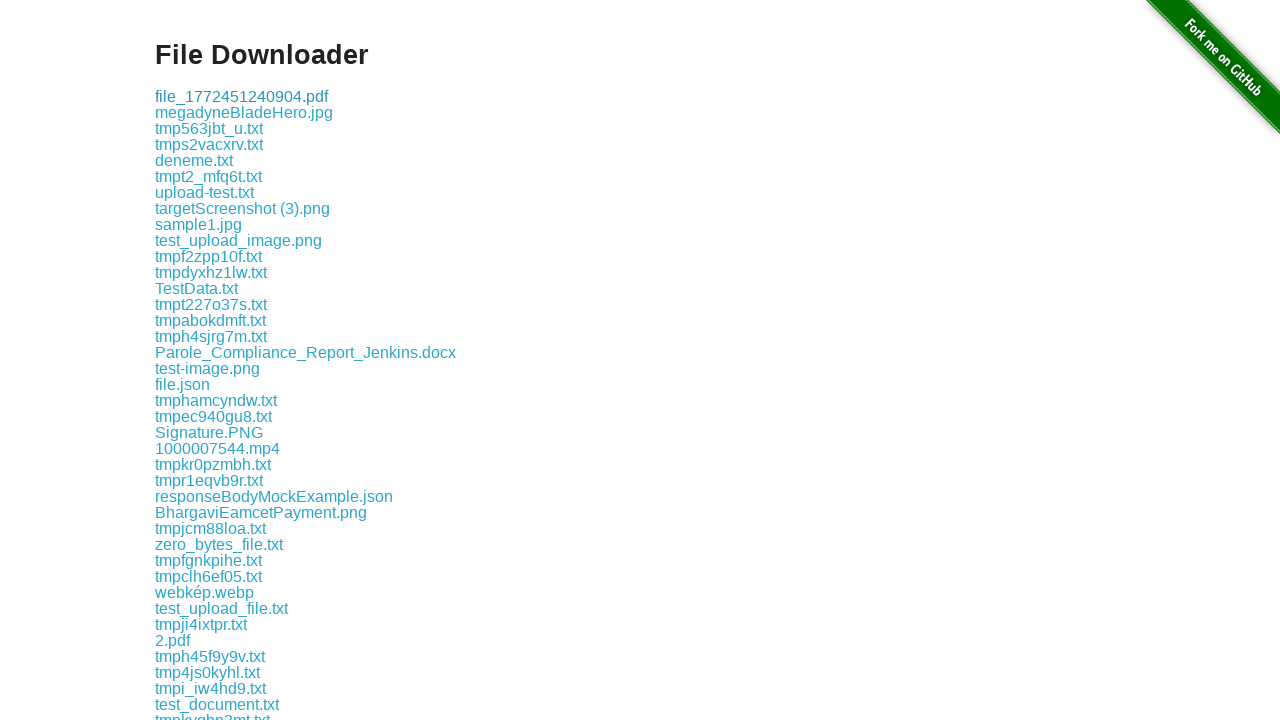

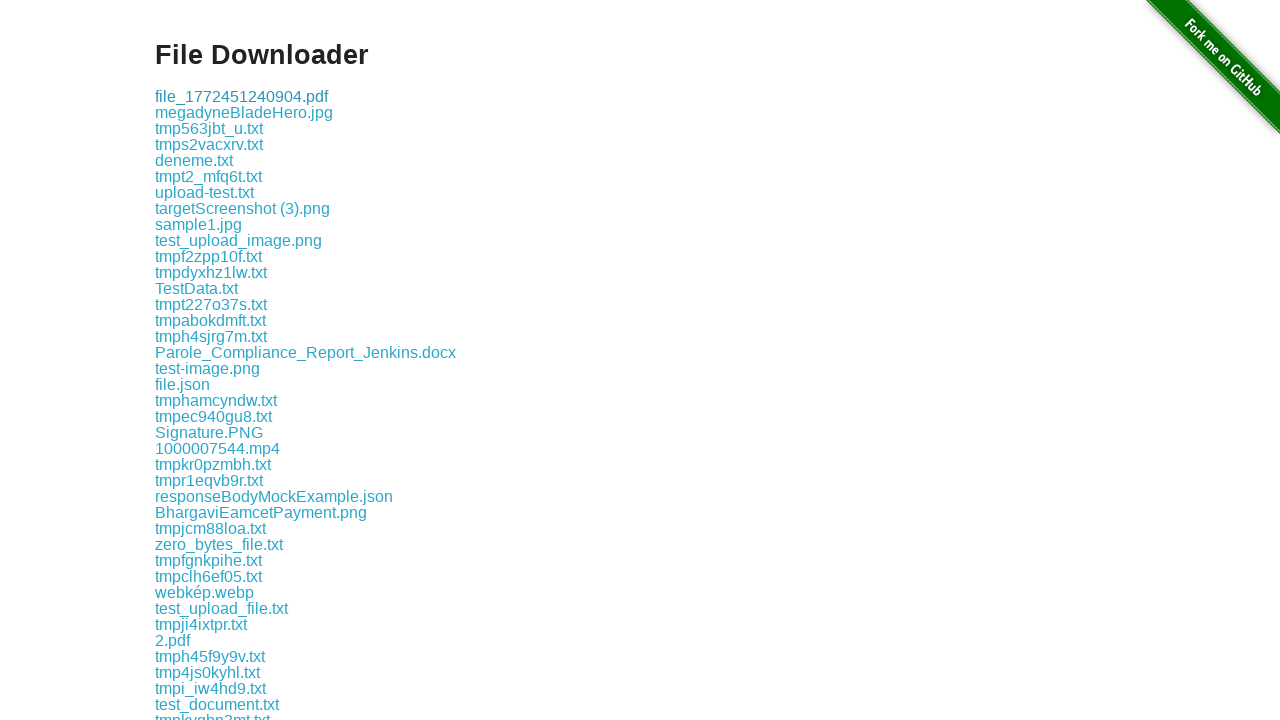